Navigates to a Guru99 API testing page and demonstrates JavaScript execution by checking frame count and scrolling down the page

Starting URL: https://www.guru99.com/api-testing.html

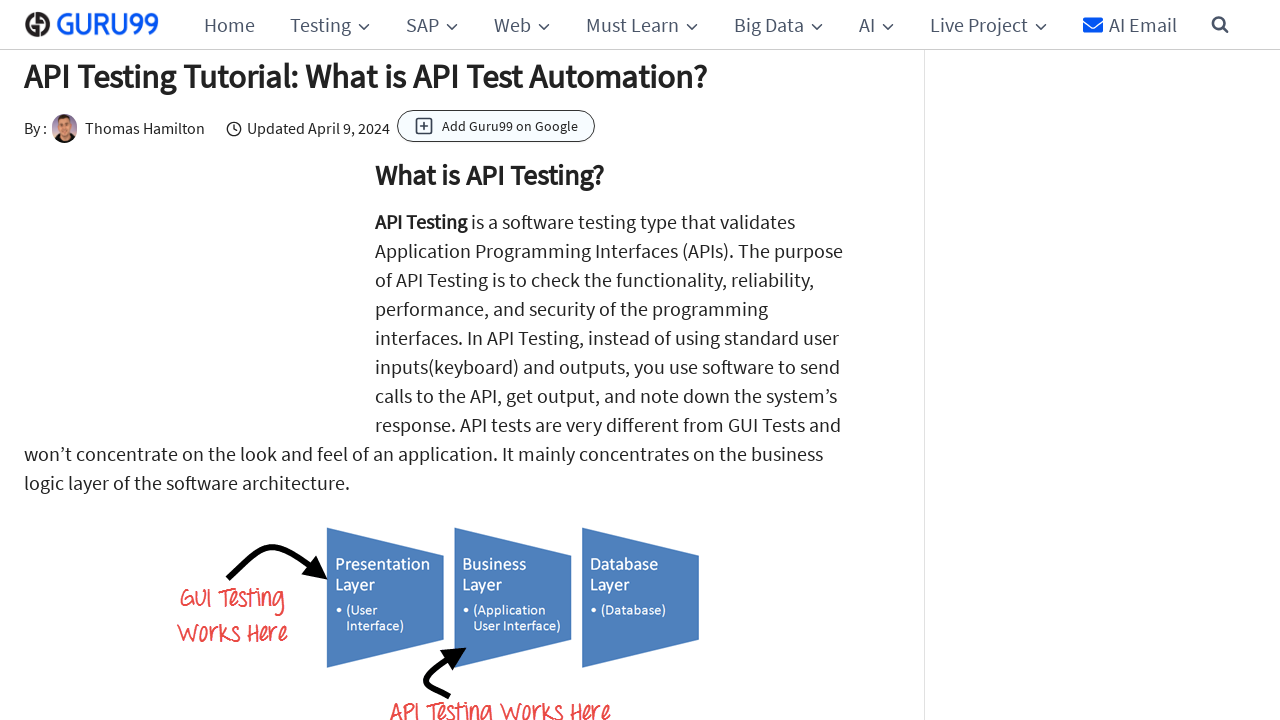

Executed JavaScript to get frame count
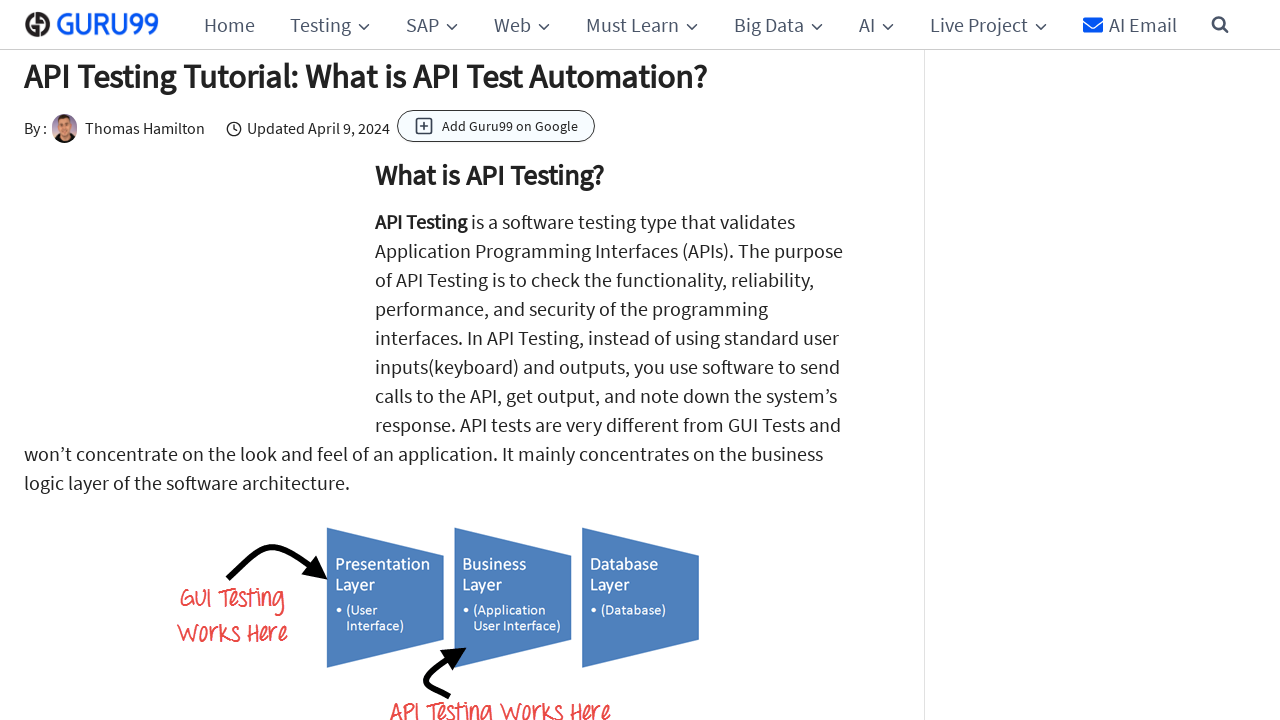

Scrolled down the page by 1000 pixels
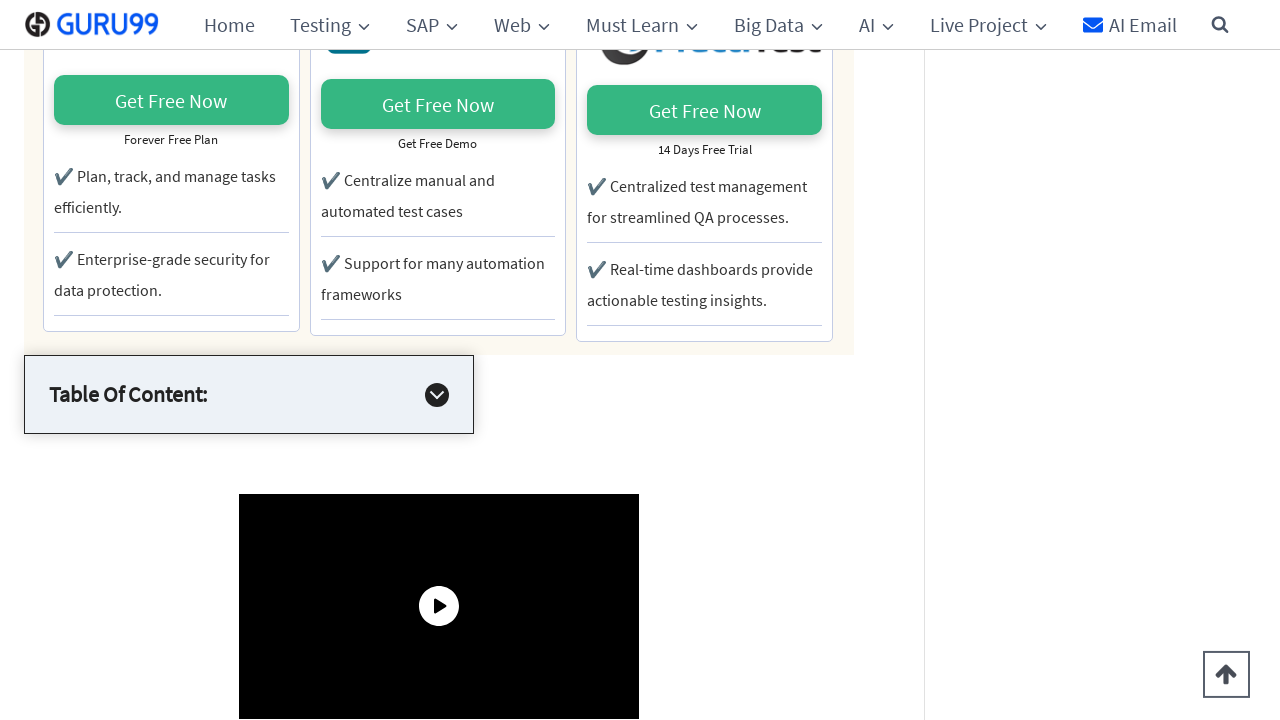

Waited for scroll to complete
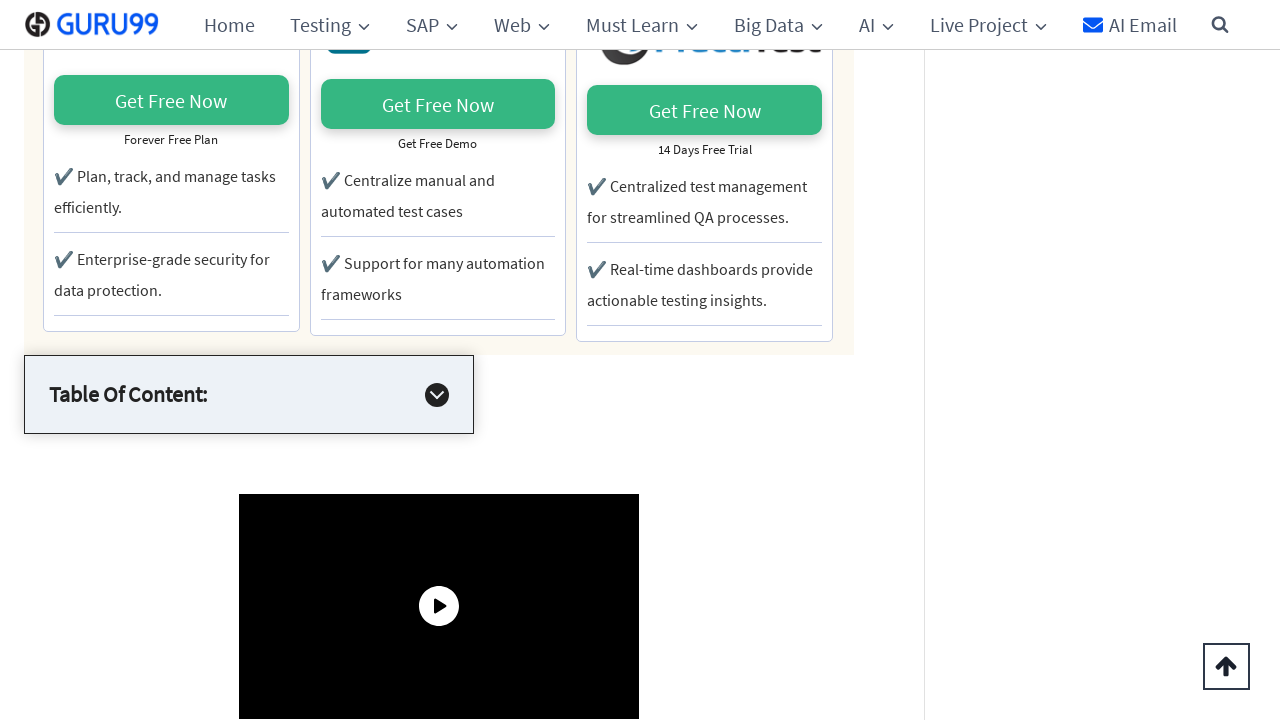

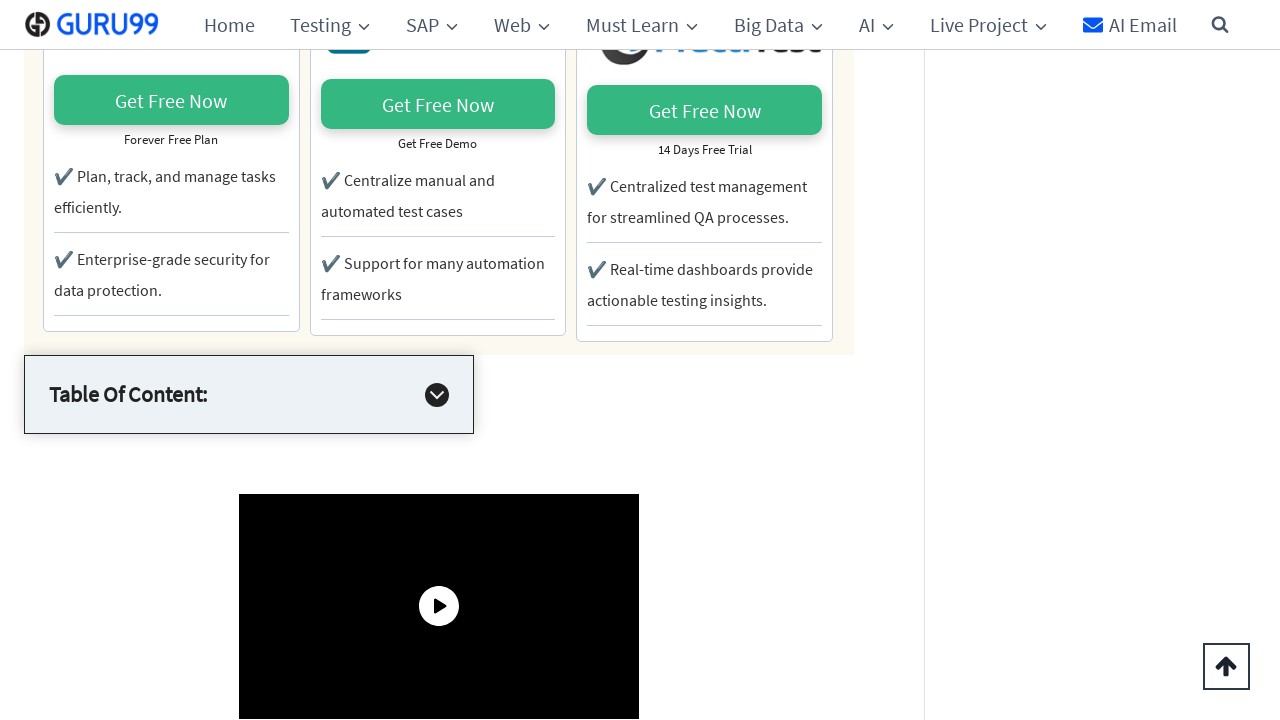